Tests clicking the Join As Specialist button to open the form modal

Starting URL: https://famcare.app

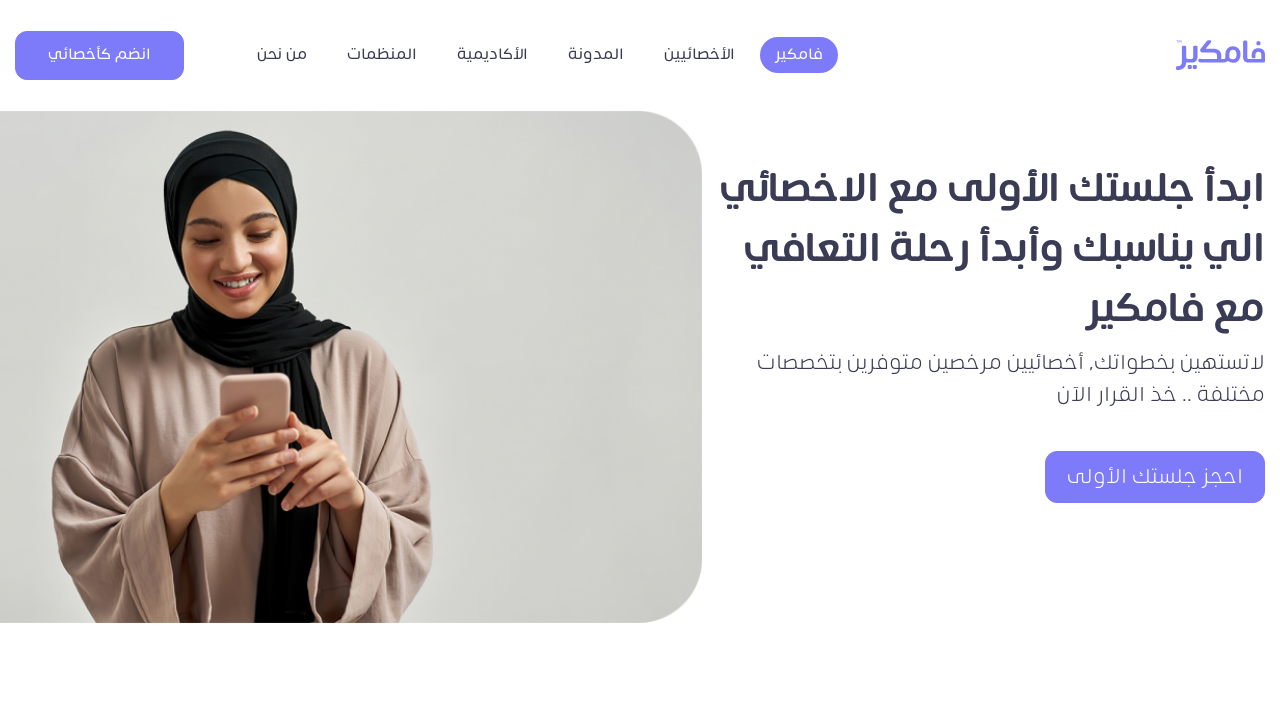

Clicked 'Join As Specialist' button at (100, 55) on button[data-target='#joinUsModal']
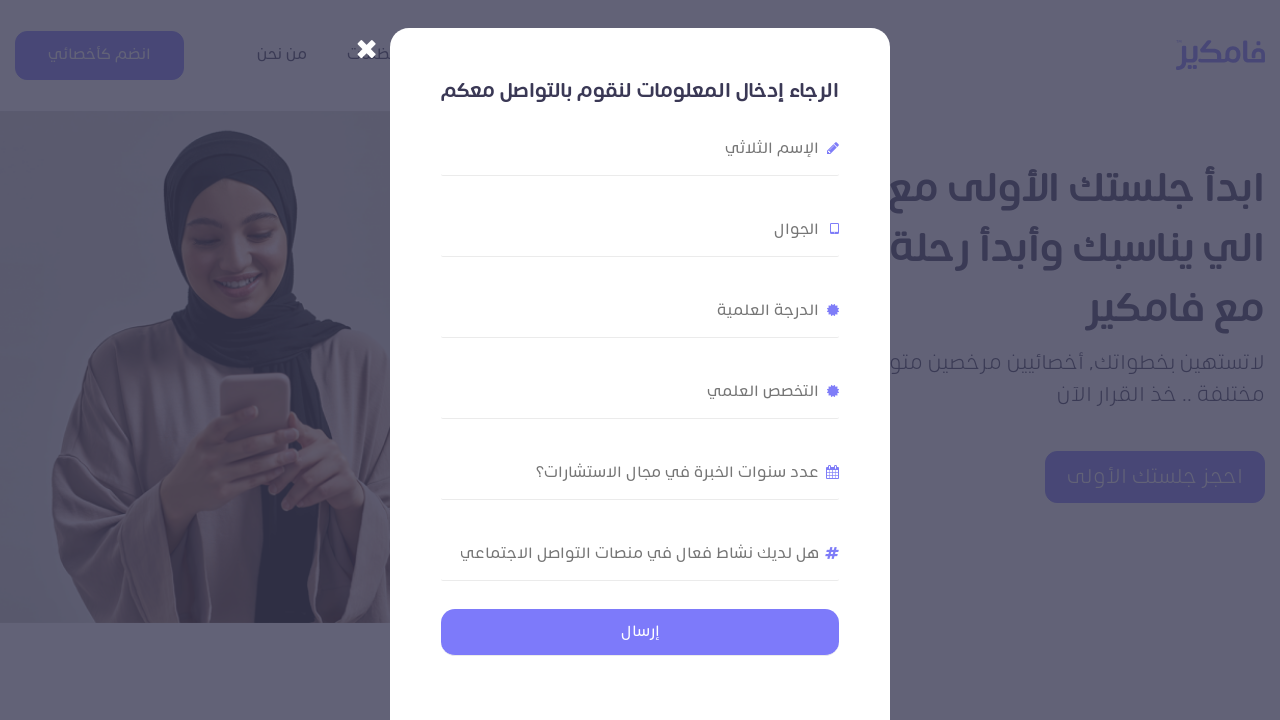

Form modal appeared and is visible
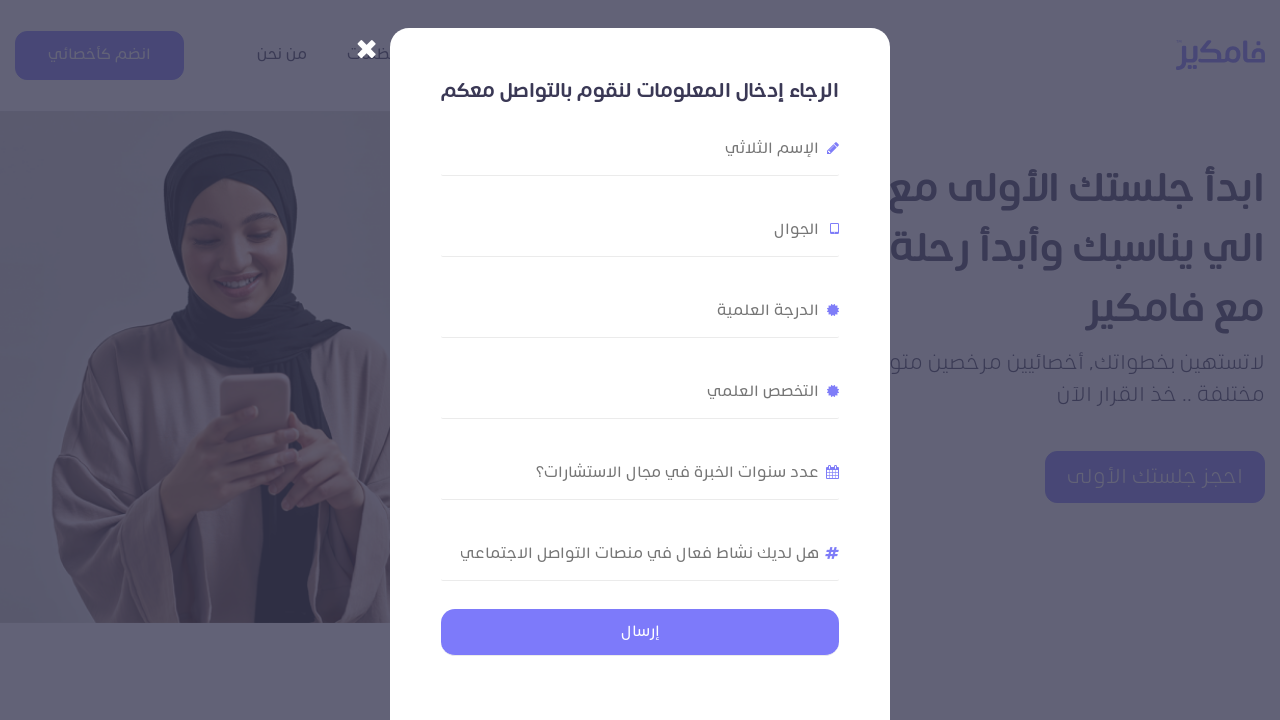

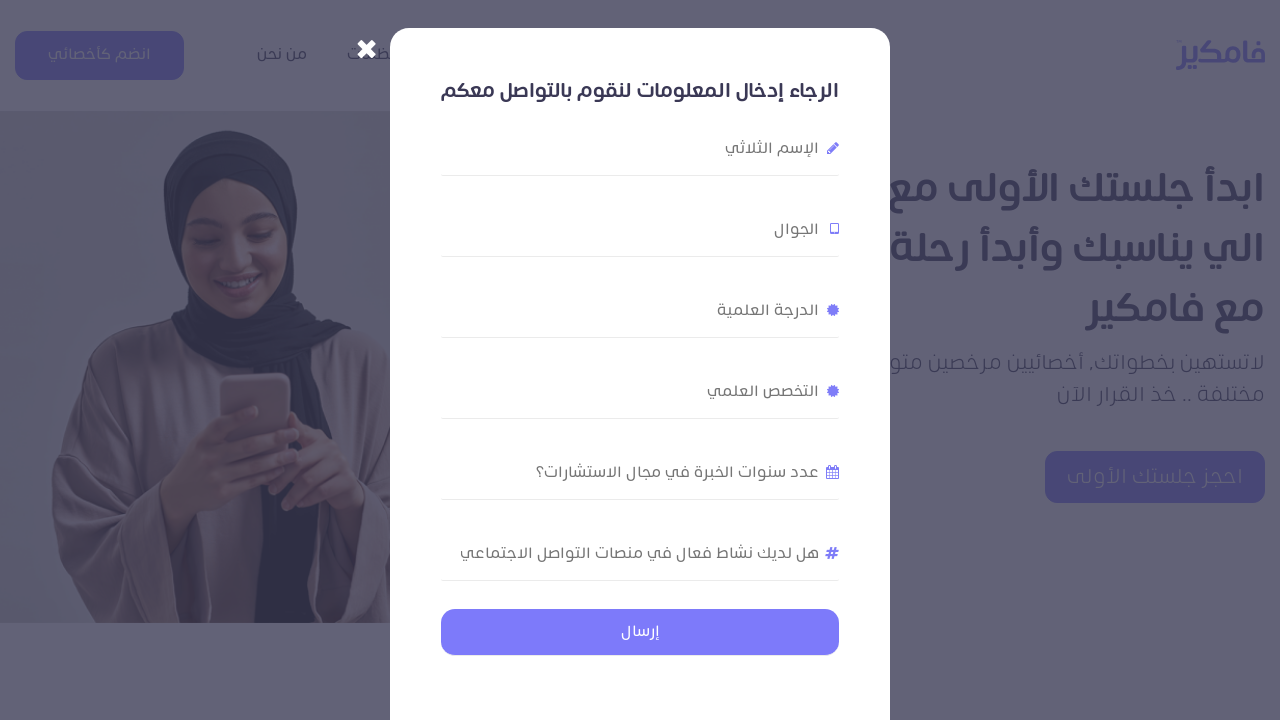